Tests various keyboard actions including key combinations, sending keys to active and designated elements, and copy-paste operations

Starting URL: https://www.selenium.dev/selenium/web/single_text_input.html

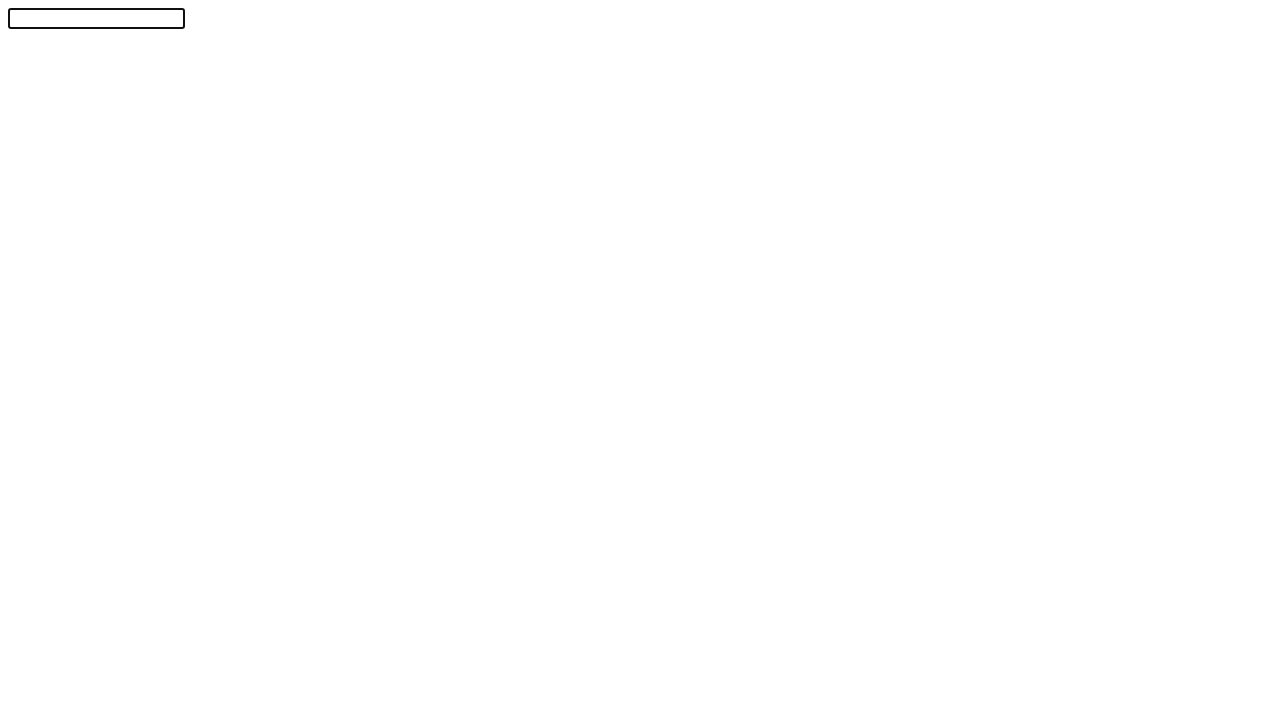

Pressed Shift key down
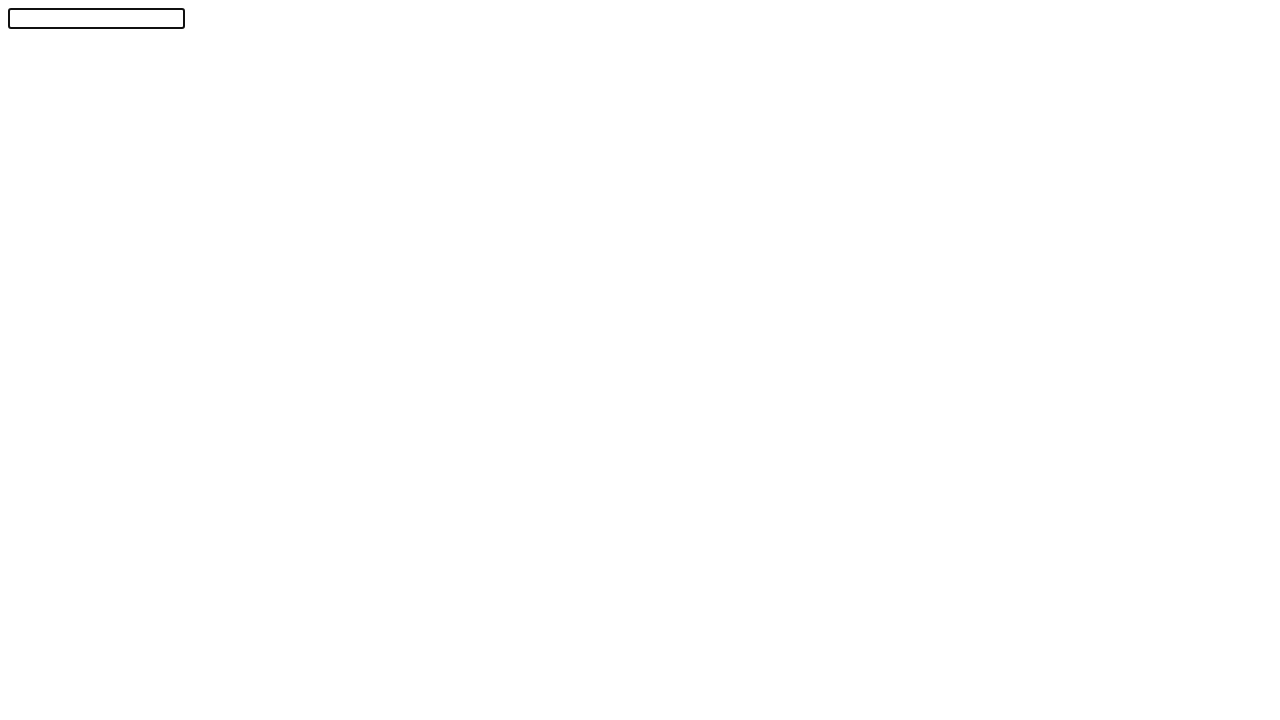

Typed 'a' with Shift held down
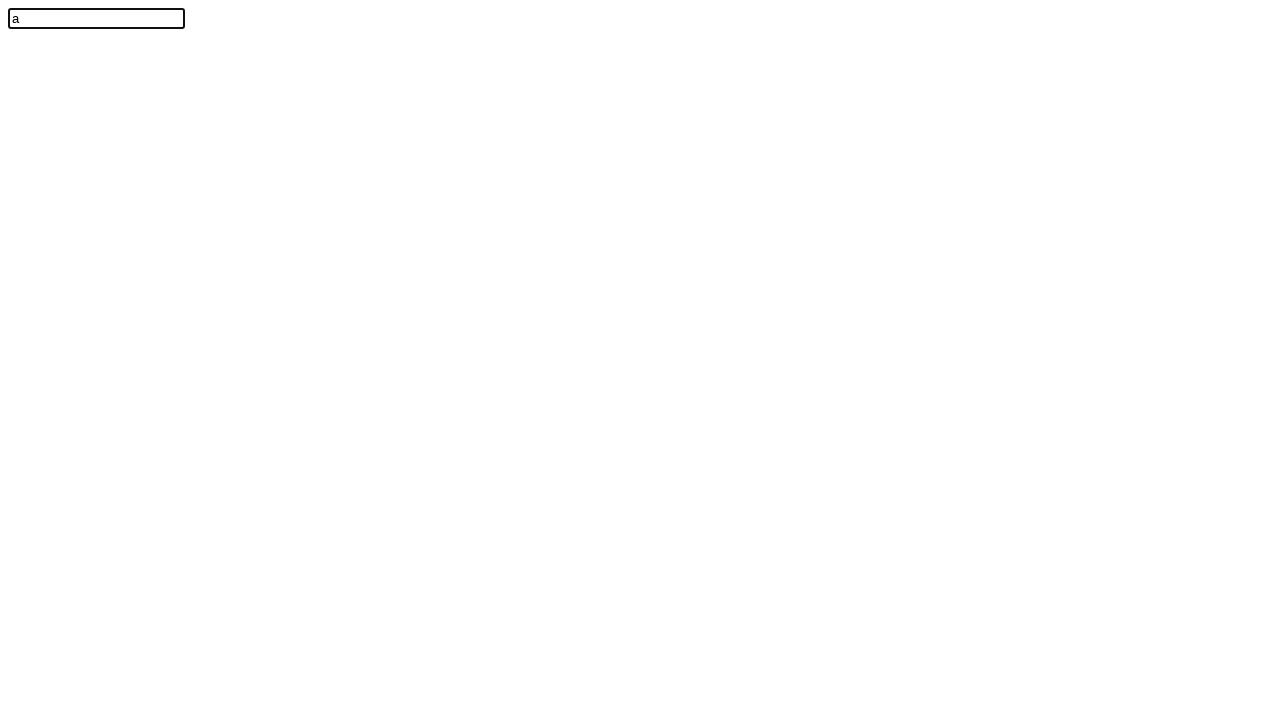

Released Shift key
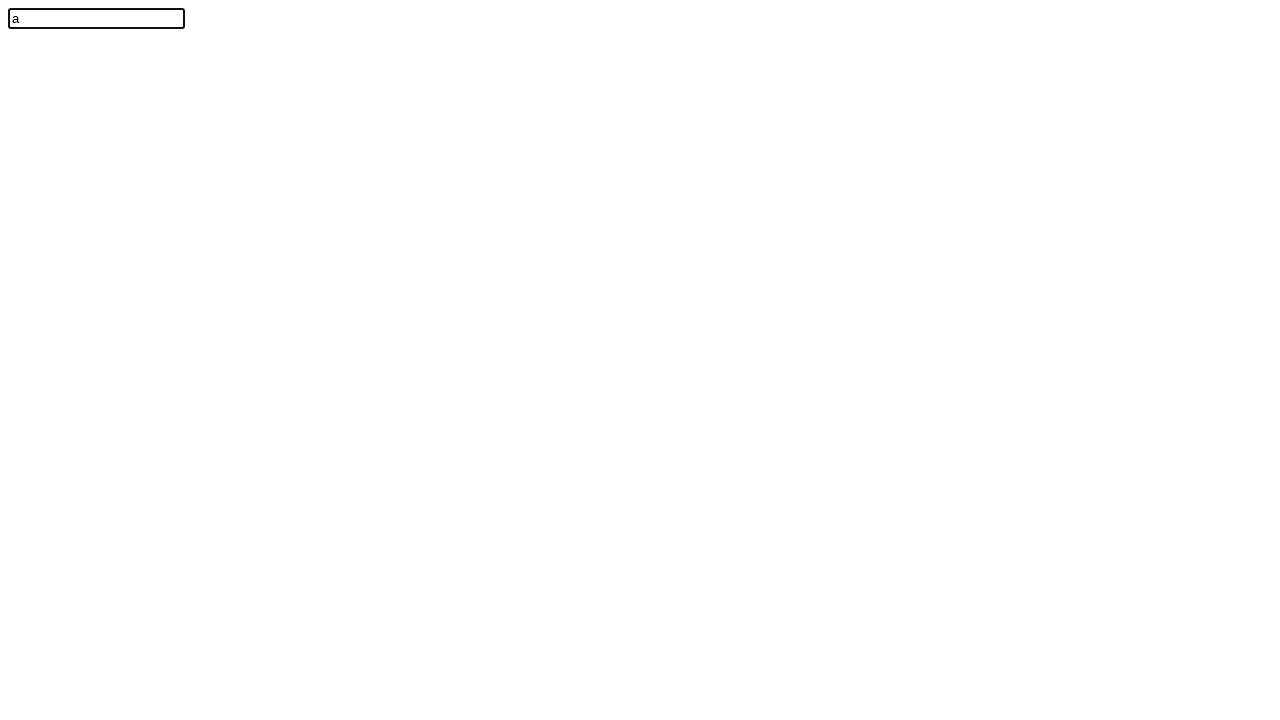

Typed 'b' after Shift release
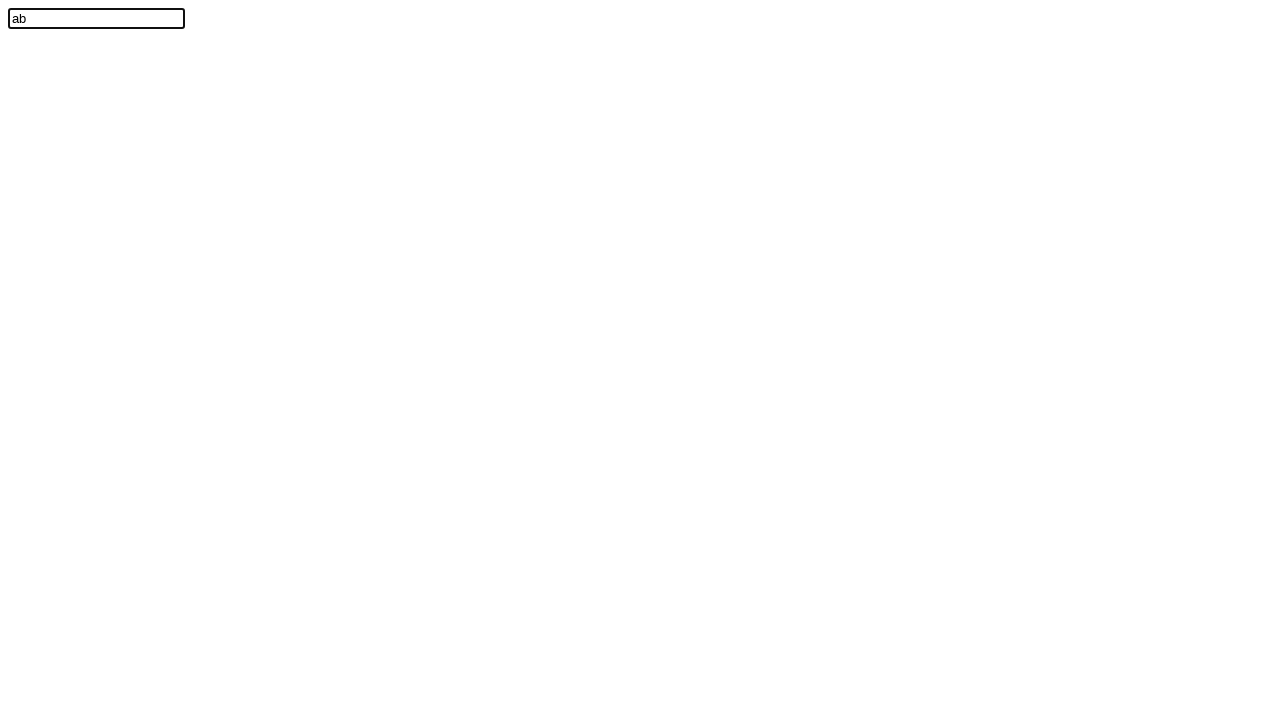

Cleared text input field on #textInput
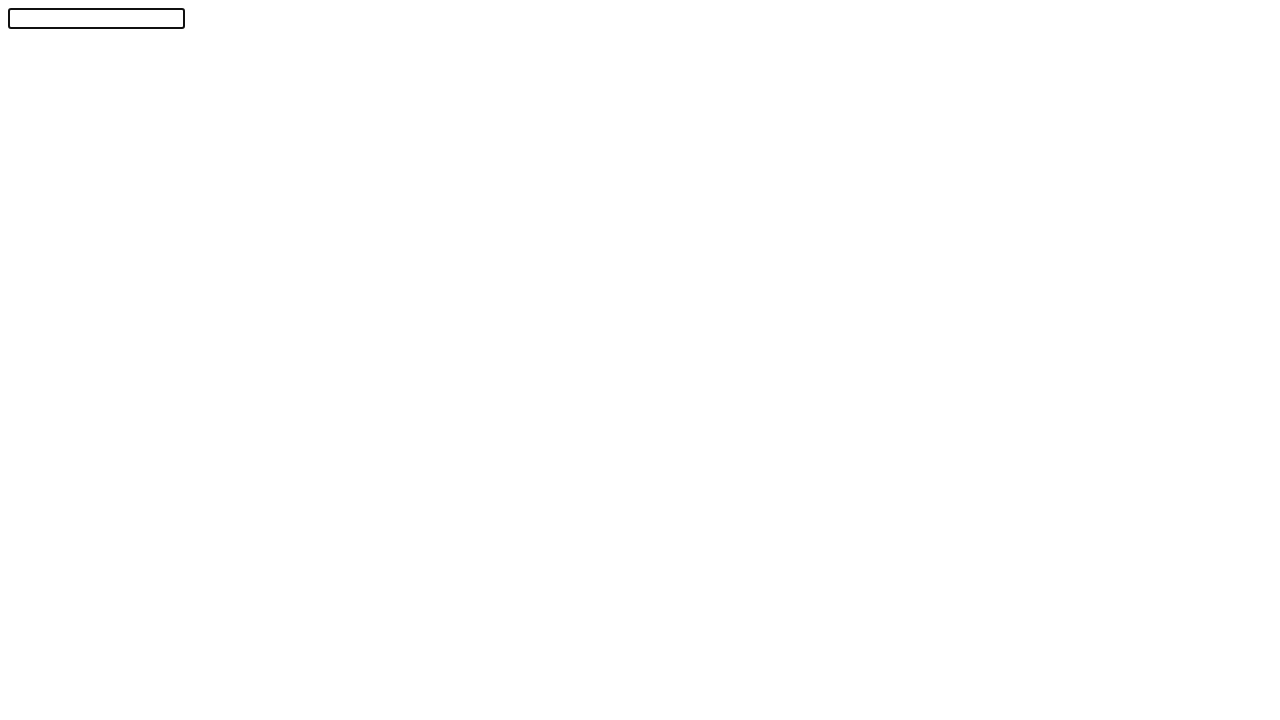

Typed 'abc' to active element
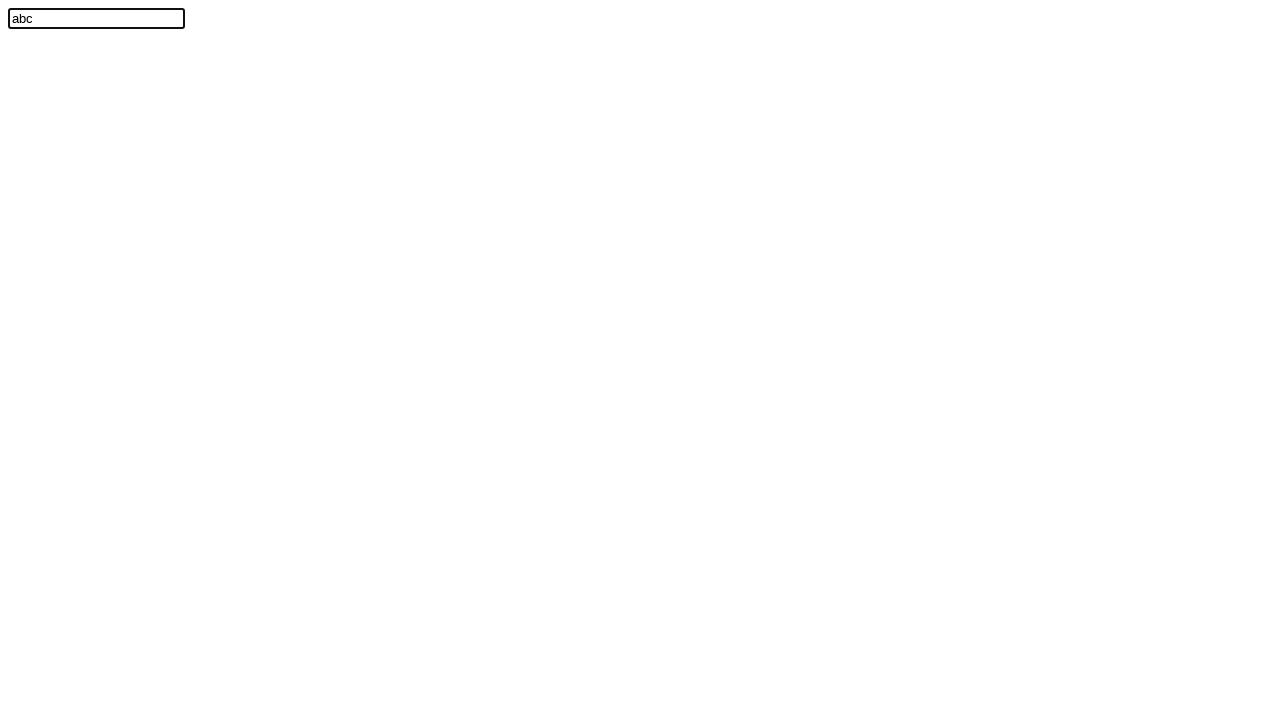

Cleared text input field again on #textInput
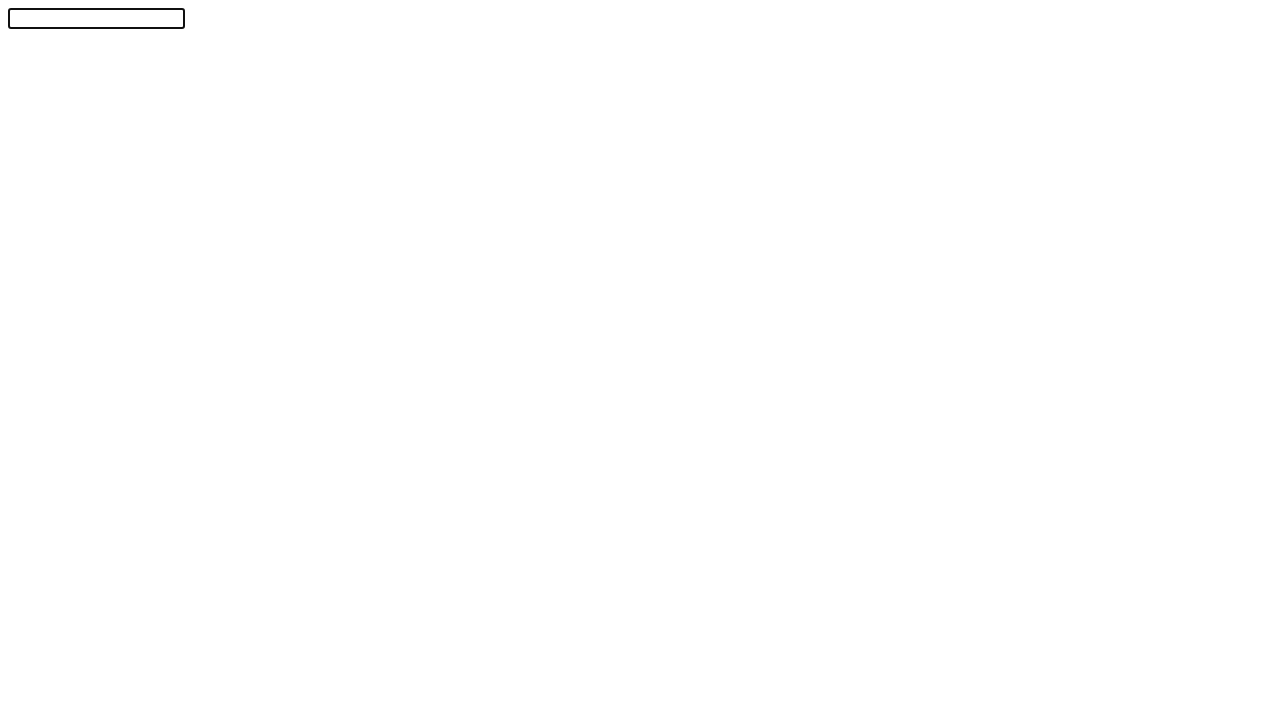

Clicked body element at (640, 356) on body
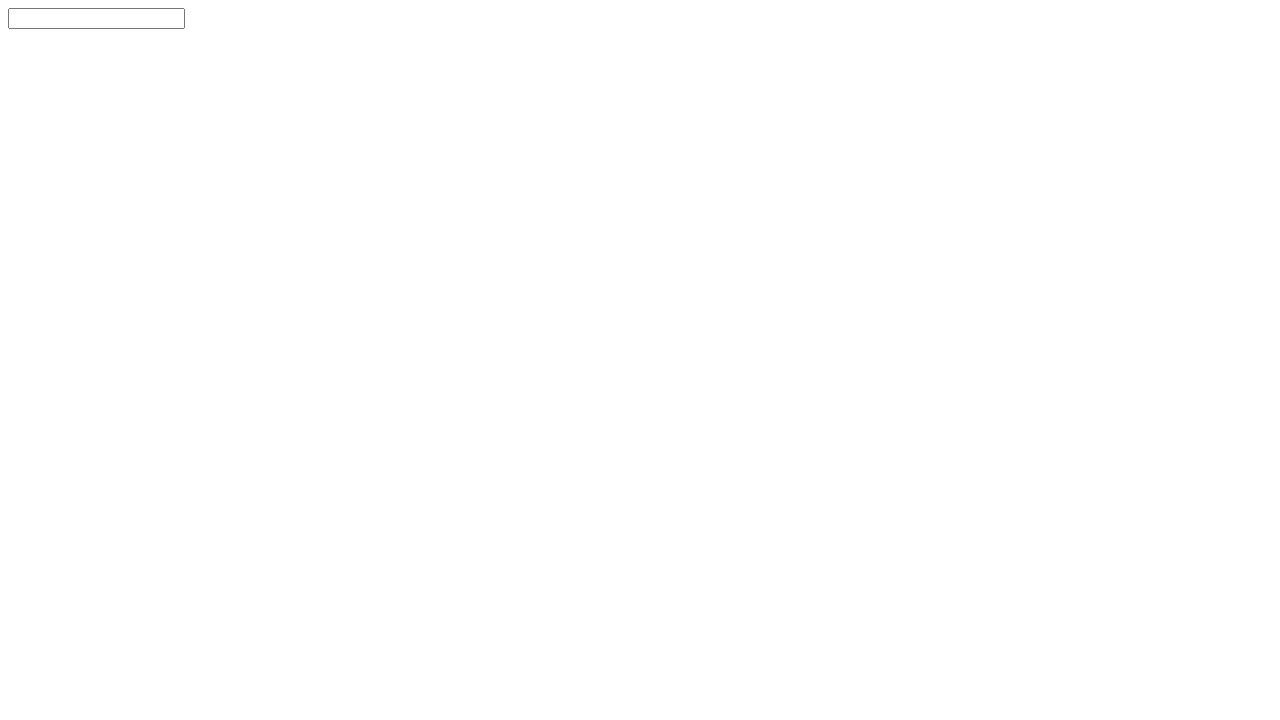

Filled text input with 'Selenium!' on #textInput
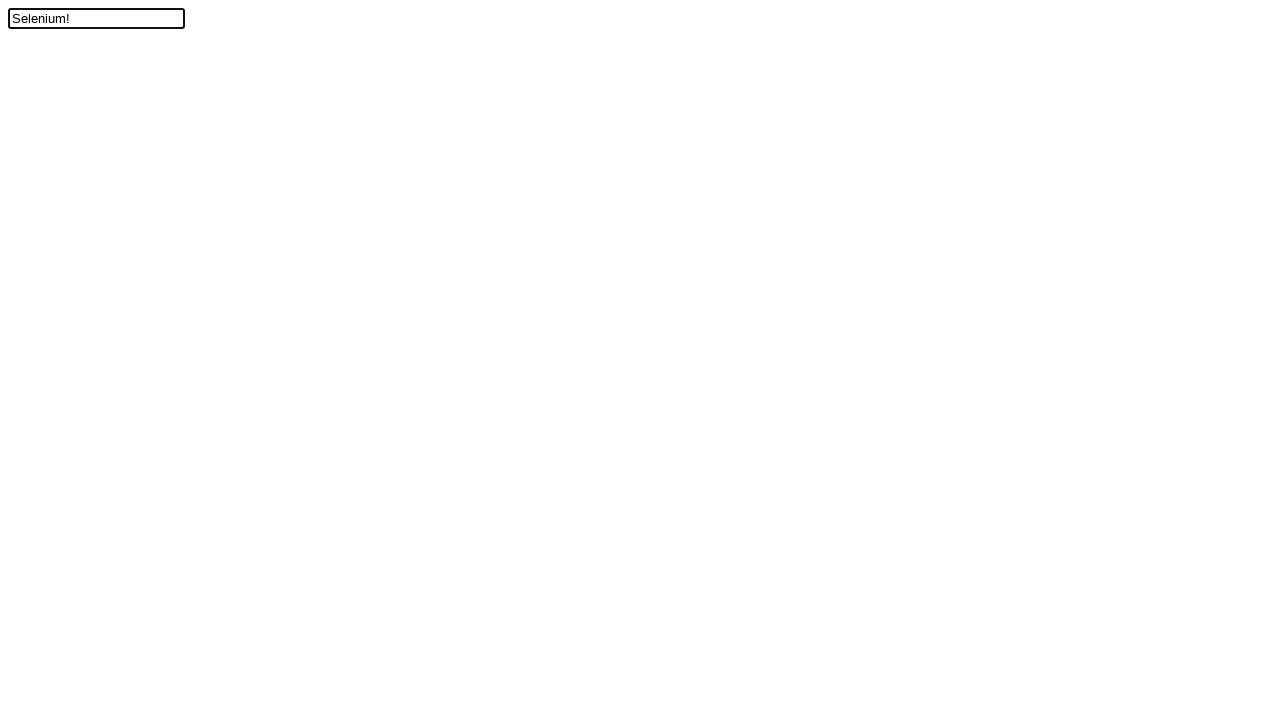

Filled text input with 'Selenium!' for copy-paste test on #textInput
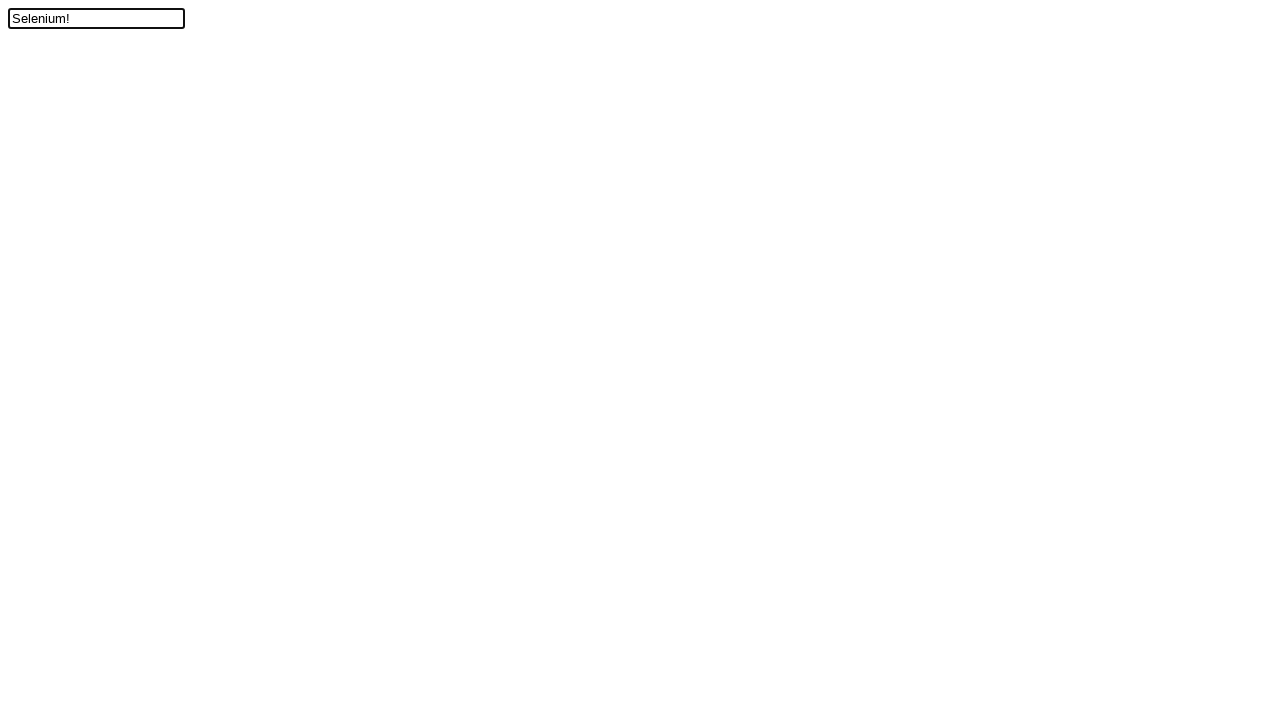

Clicked on text input field to focus at (96, 18) on #textInput
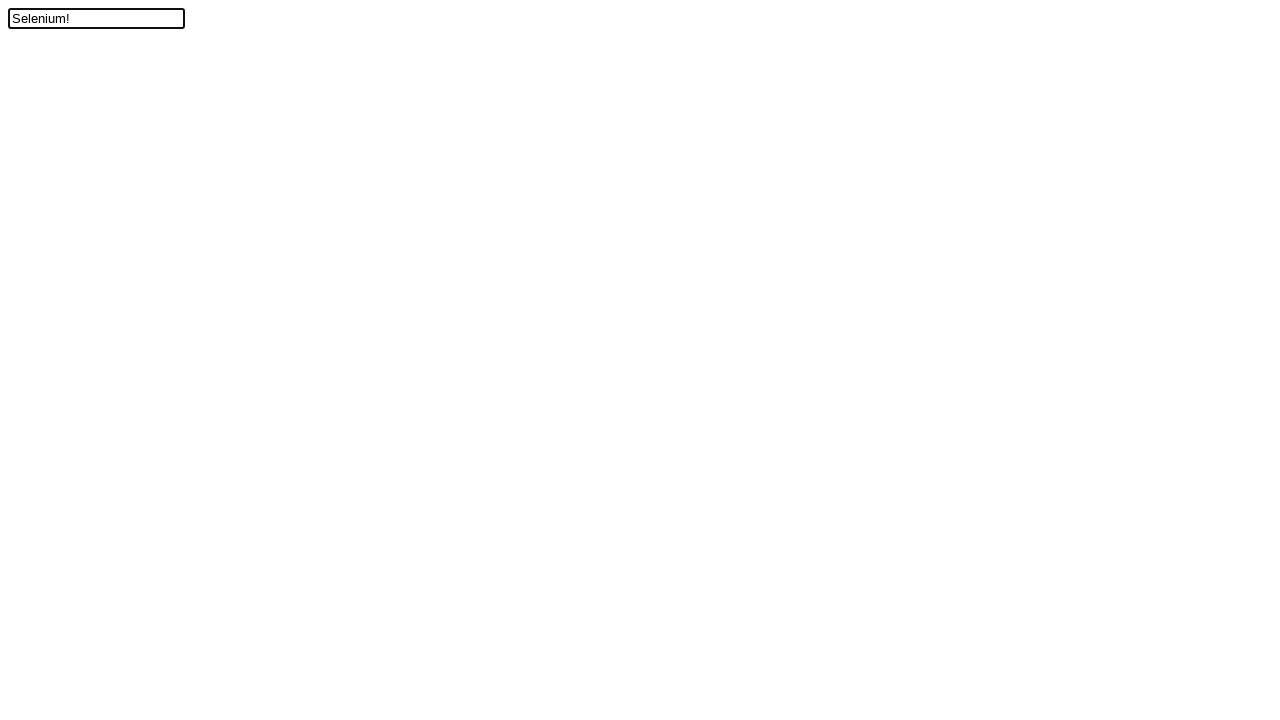

Pressed End key to move cursor to end
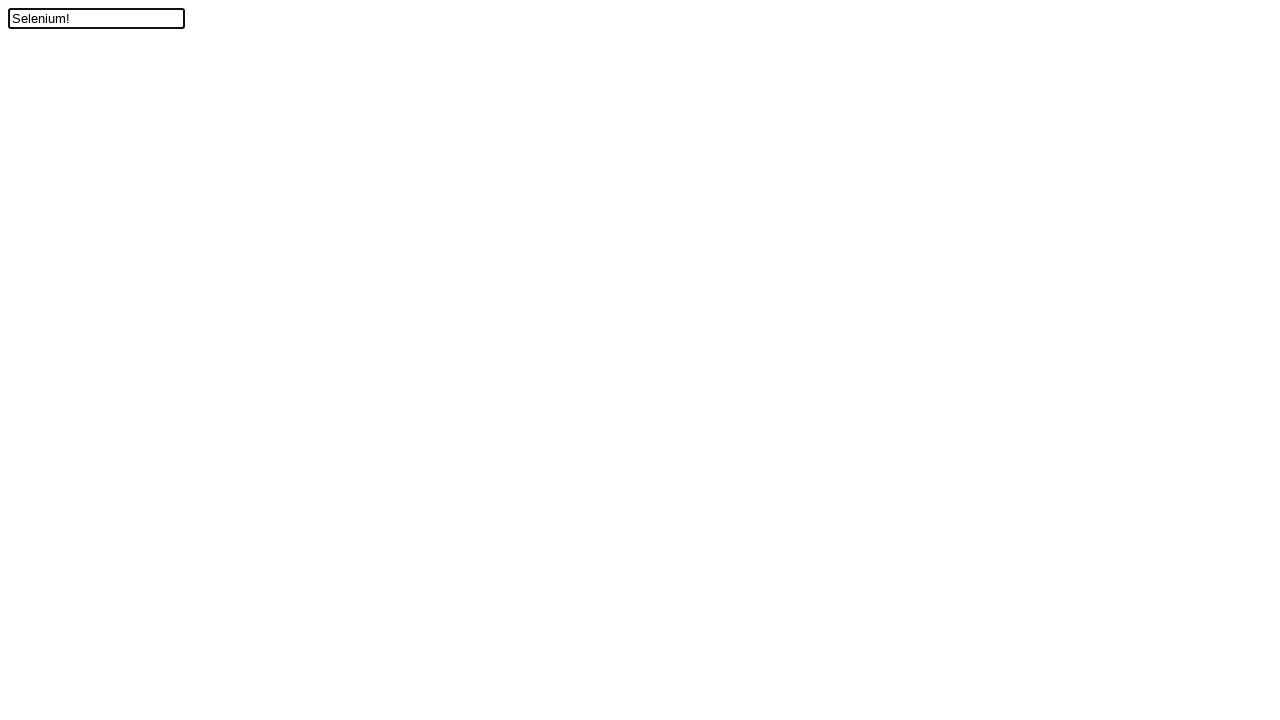

Pressed ArrowLeft to move cursor one position left
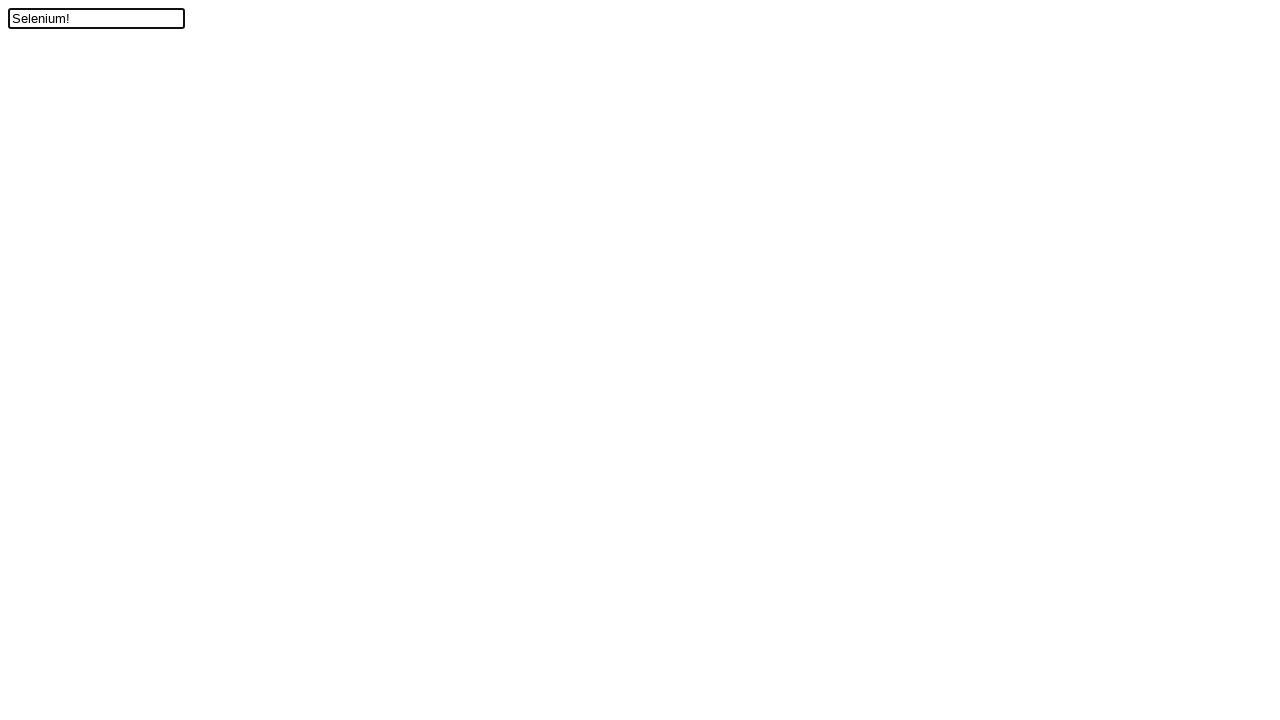

Pressed Shift down for selection
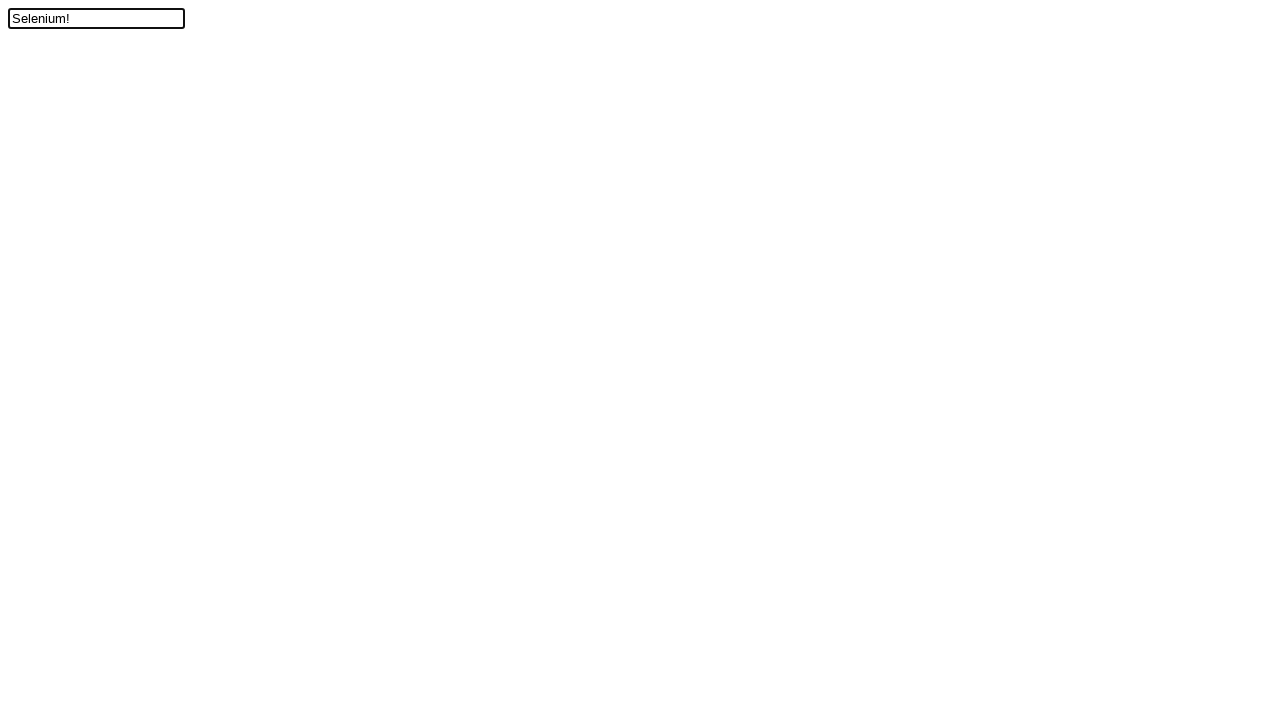

Pressed Home while Shift held to select text from cursor to beginning
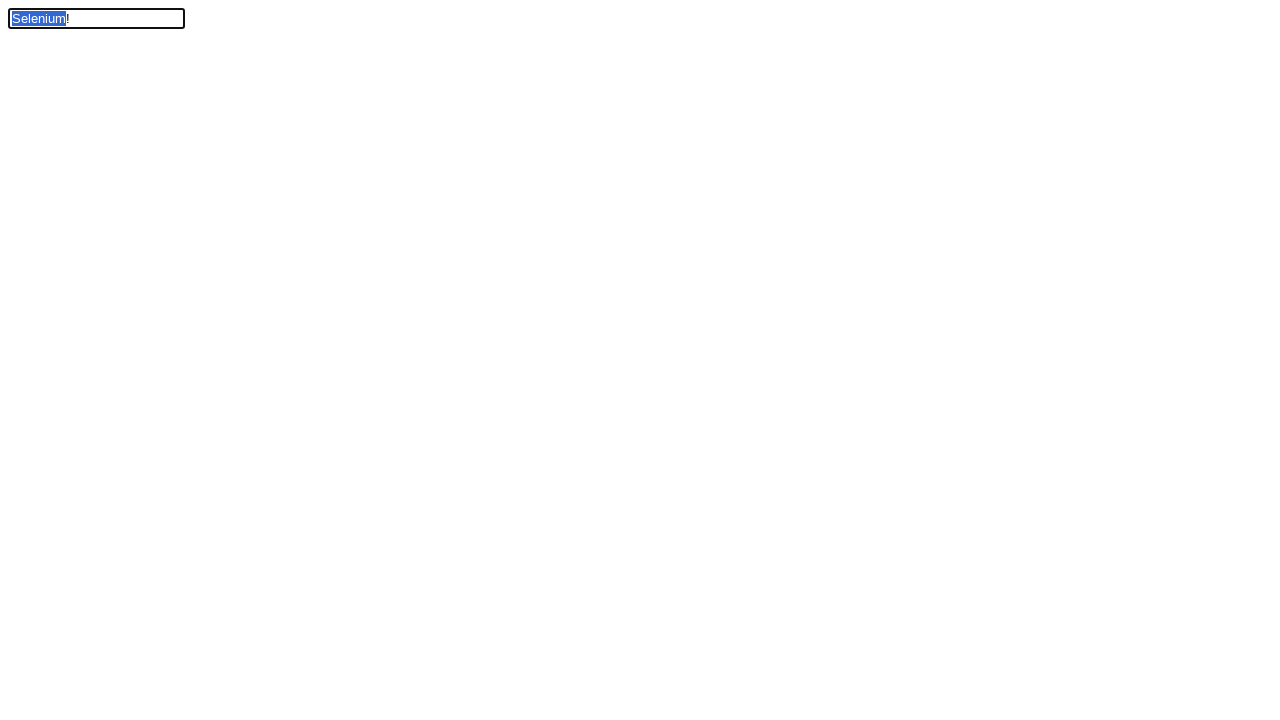

Released Shift key after text selection
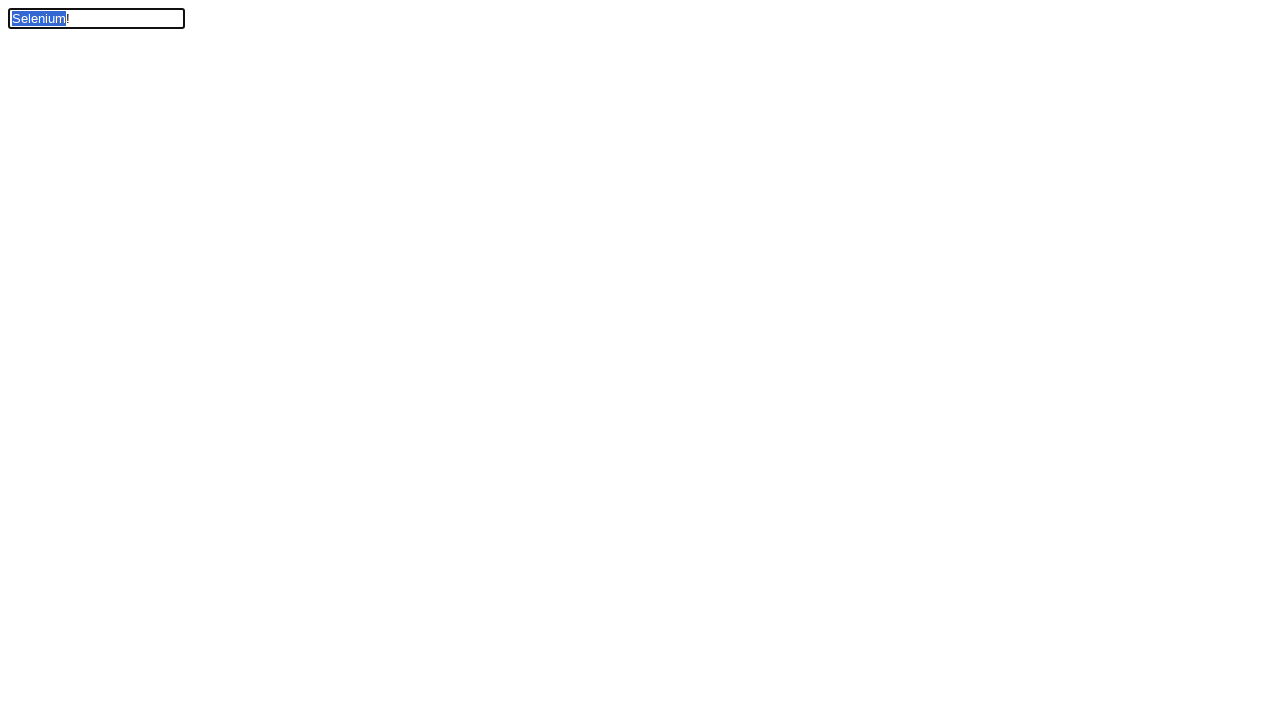

Cut selected text using Ctrl+X
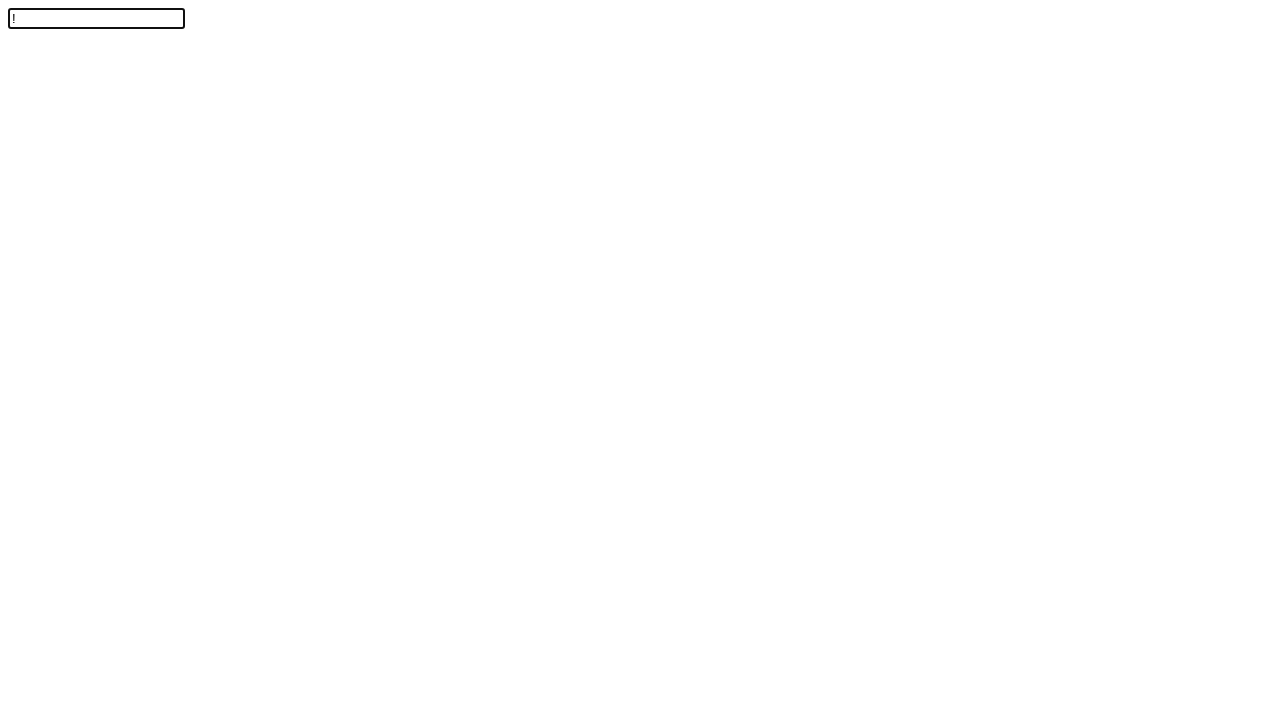

Pasted cut text using Ctrl+V (first paste)
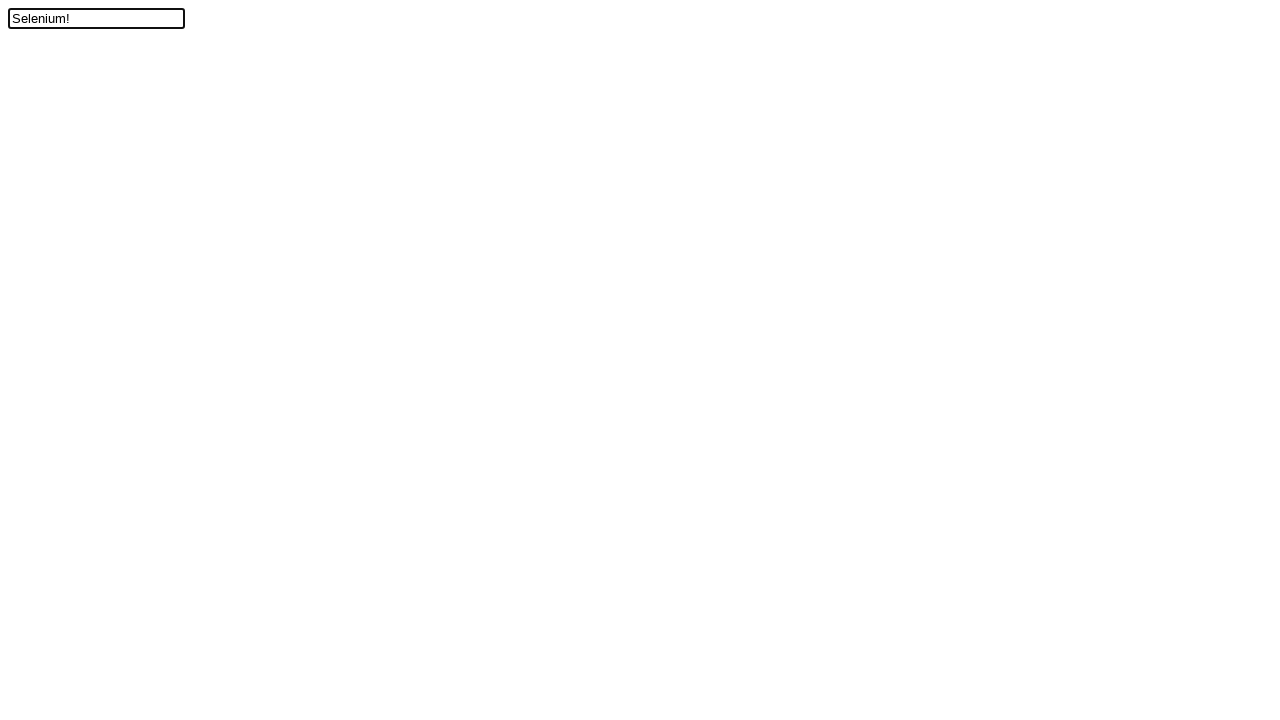

Pasted cut text again using Ctrl+V (second paste)
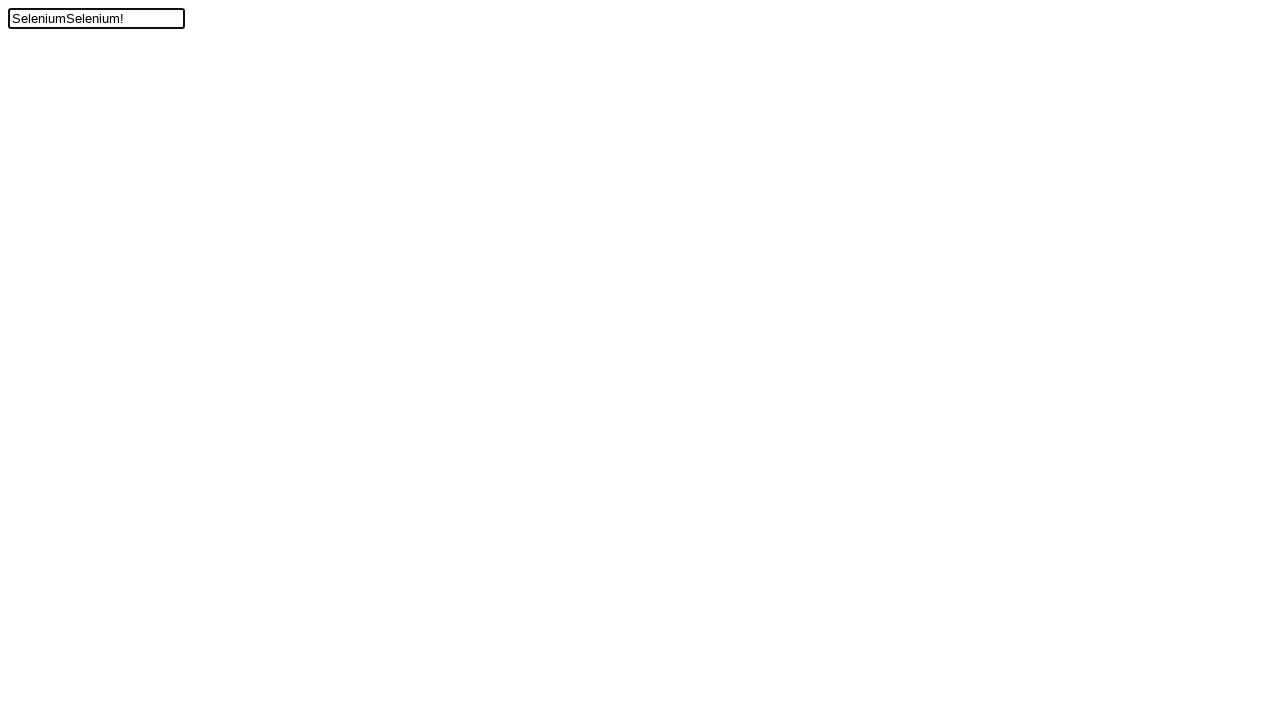

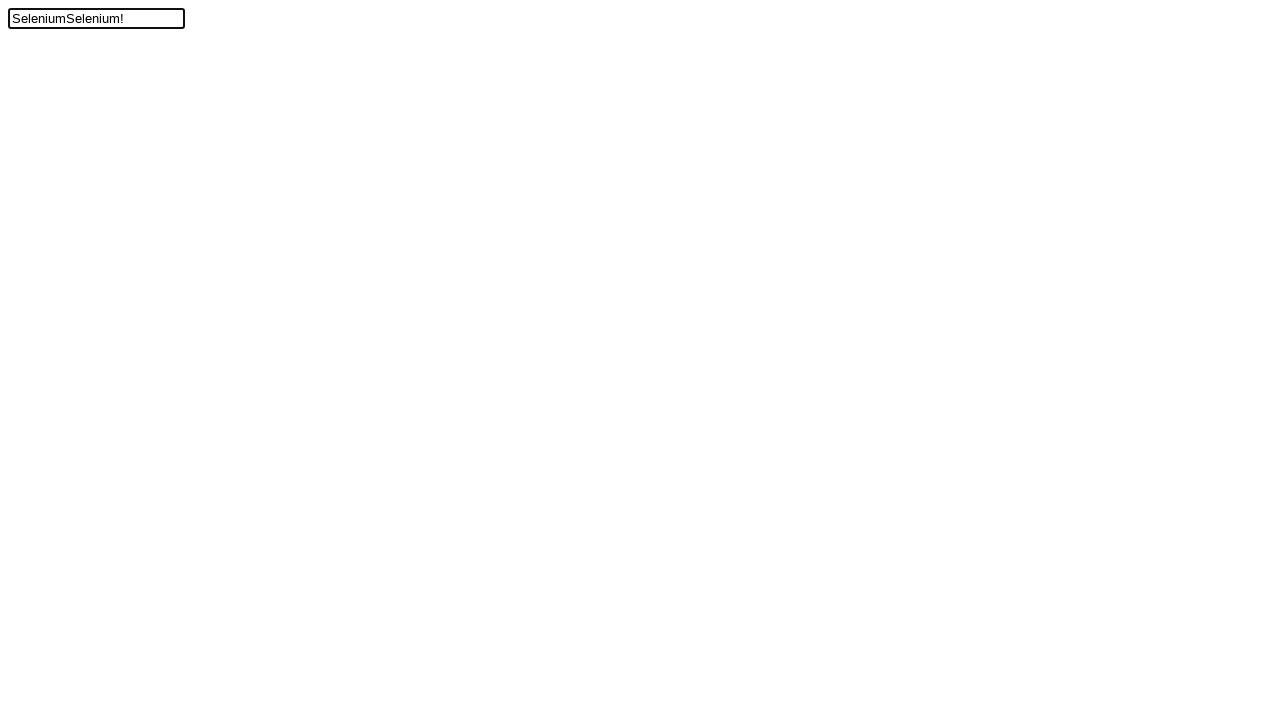